Tests marking all todo items as completed using the toggle all checkbox

Starting URL: https://demo.playwright.dev/todomvc

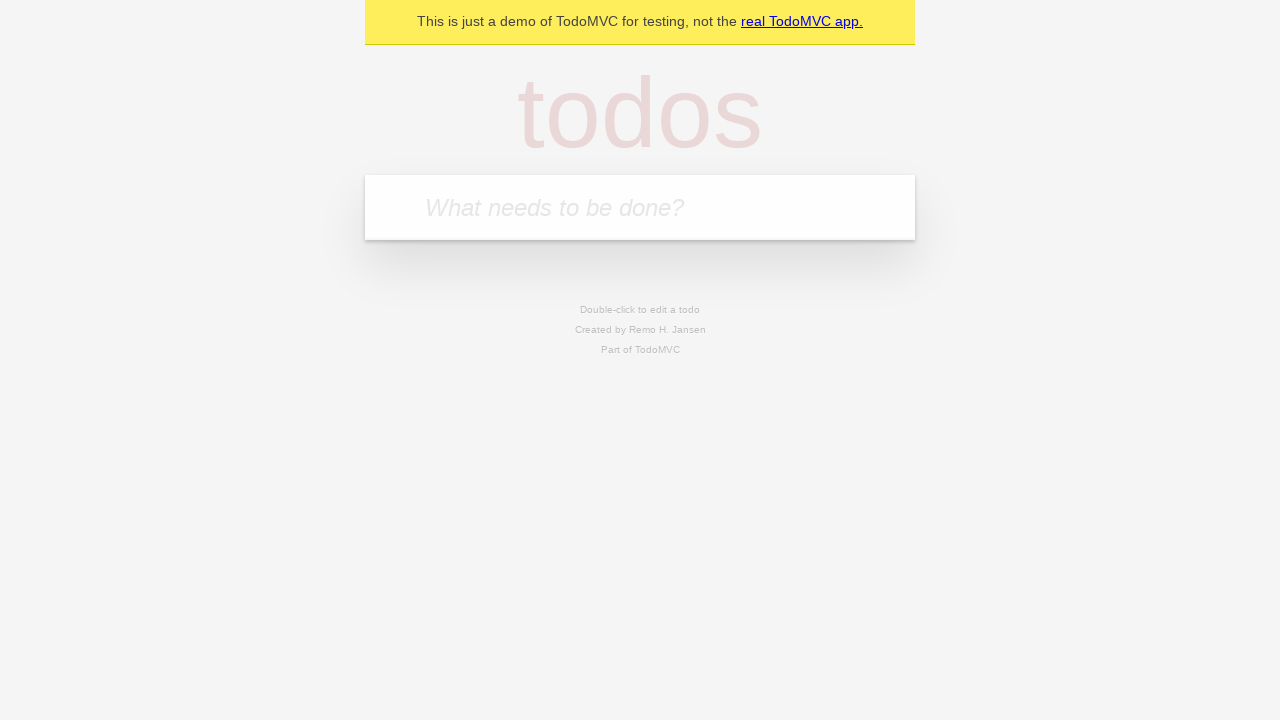

Filled todo input with 'buy some cheese' on internal:attr=[placeholder="What needs to be done?"i]
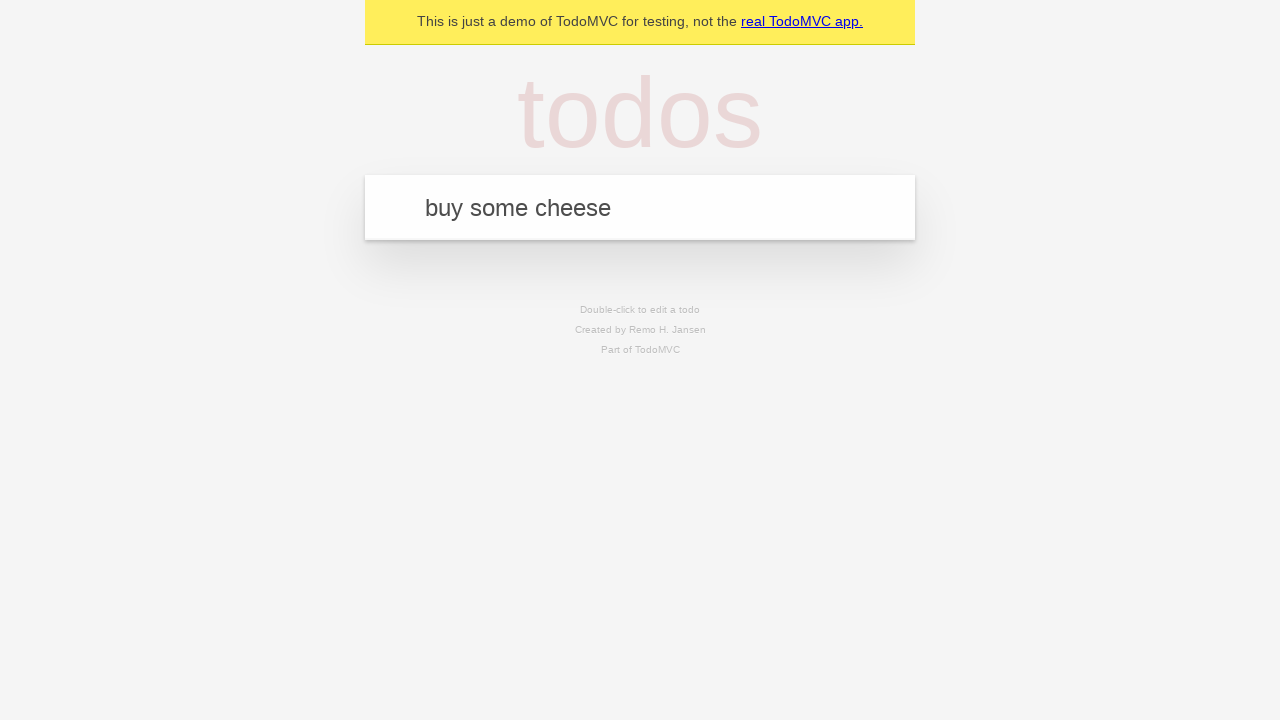

Pressed Enter to add 'buy some cheese' todo on internal:attr=[placeholder="What needs to be done?"i]
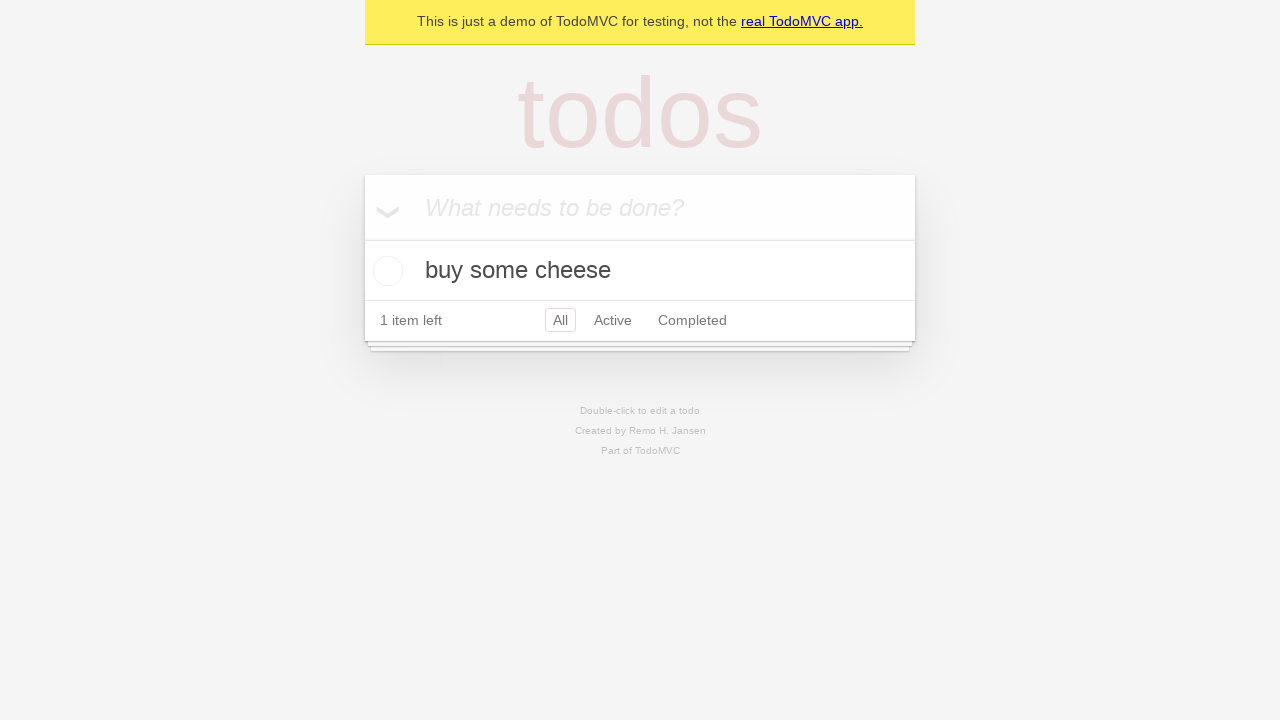

Filled todo input with 'feed the cat' on internal:attr=[placeholder="What needs to be done?"i]
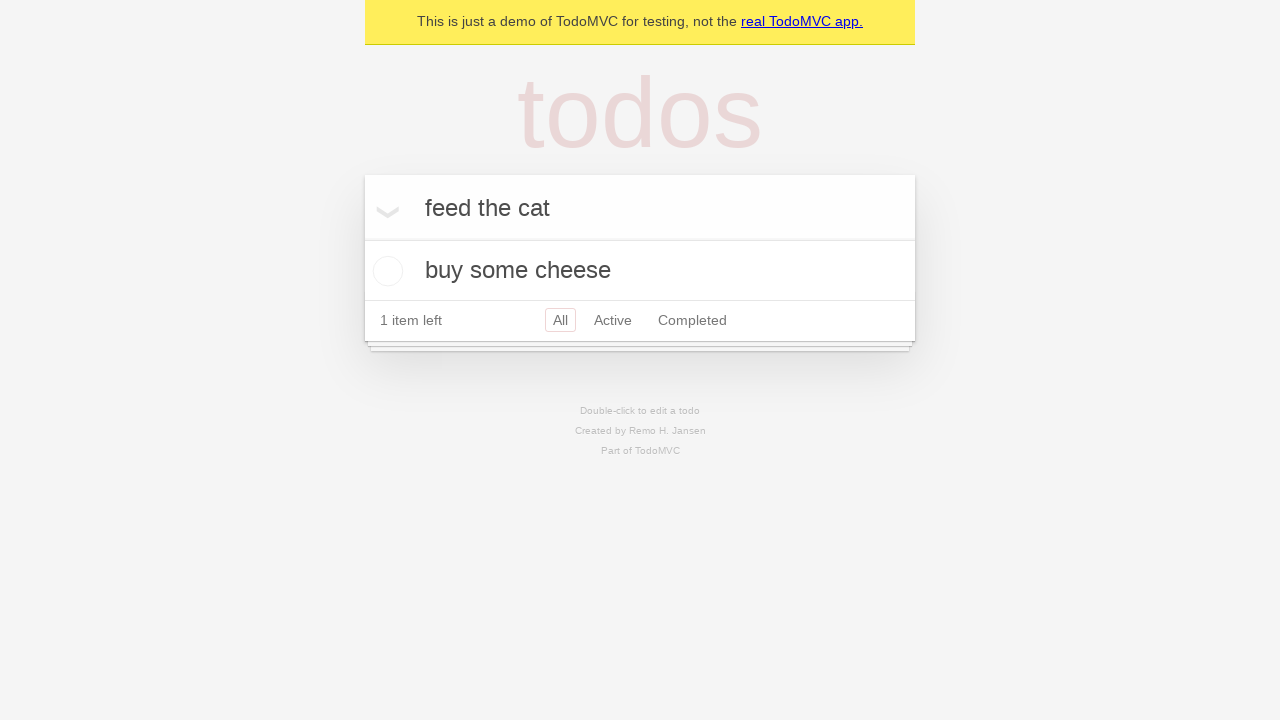

Pressed Enter to add 'feed the cat' todo on internal:attr=[placeholder="What needs to be done?"i]
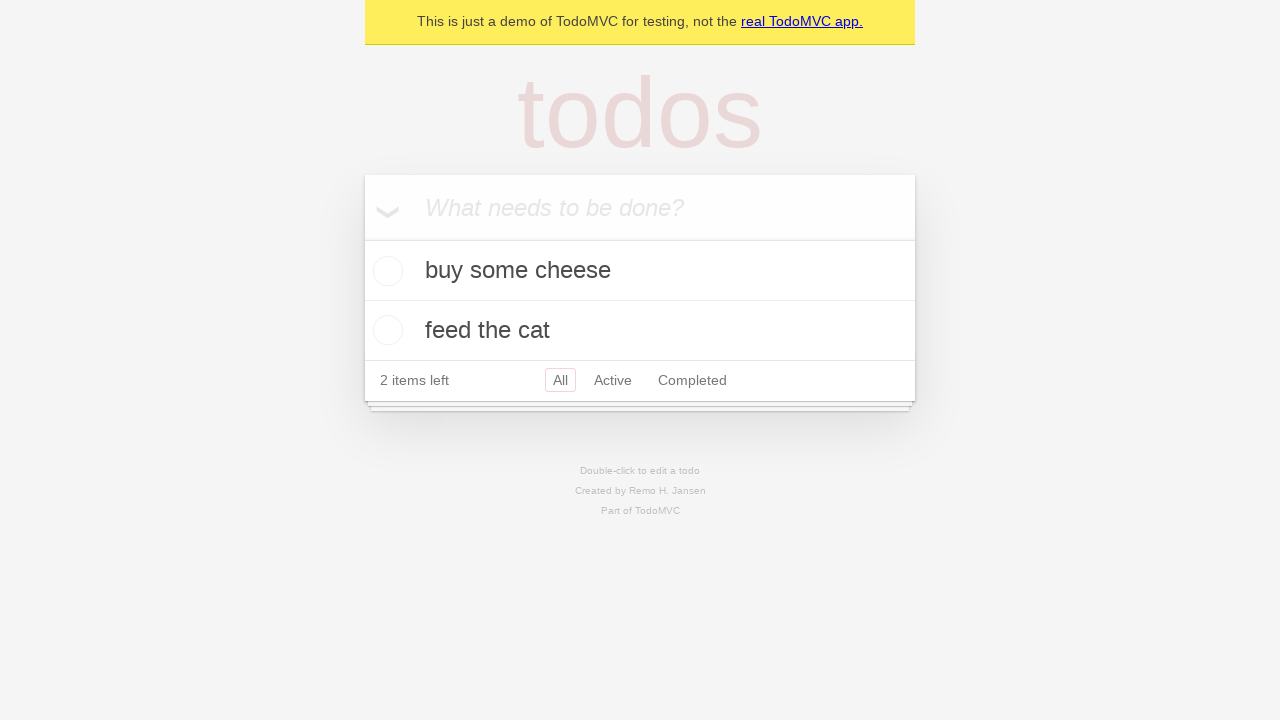

Filled todo input with 'book a doctors appointment' on internal:attr=[placeholder="What needs to be done?"i]
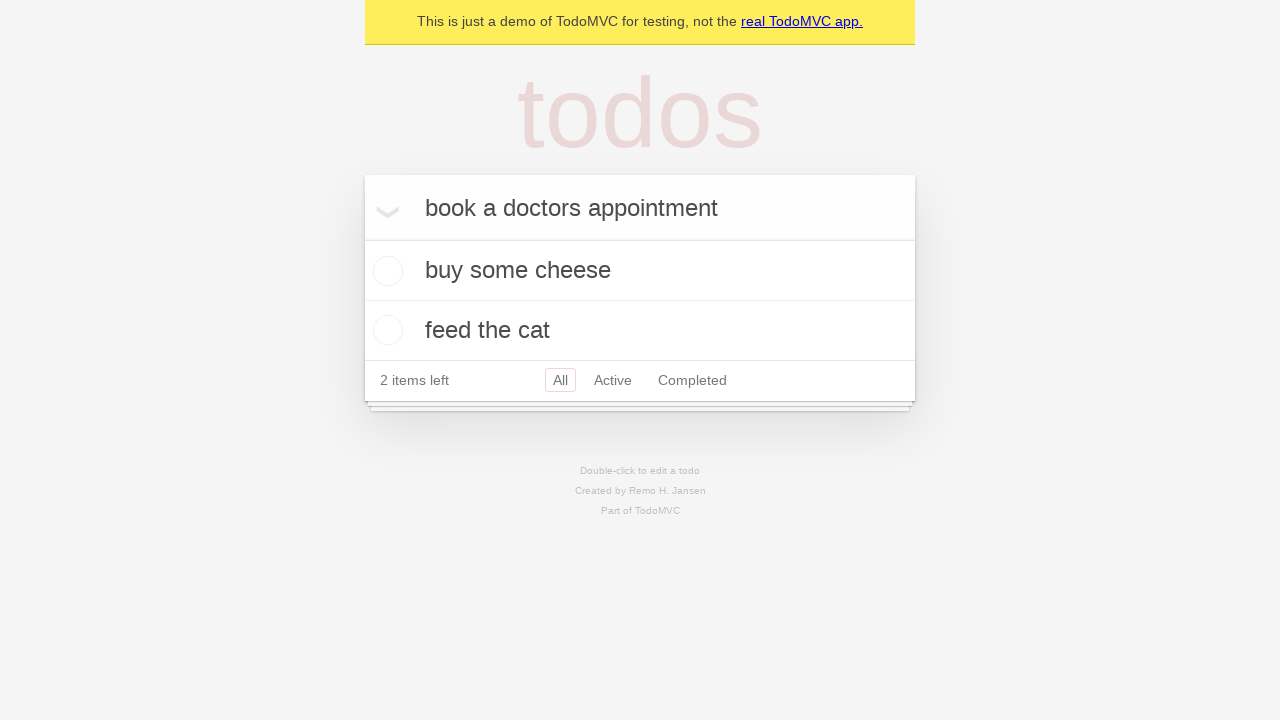

Pressed Enter to add 'book a doctors appointment' todo on internal:attr=[placeholder="What needs to be done?"i]
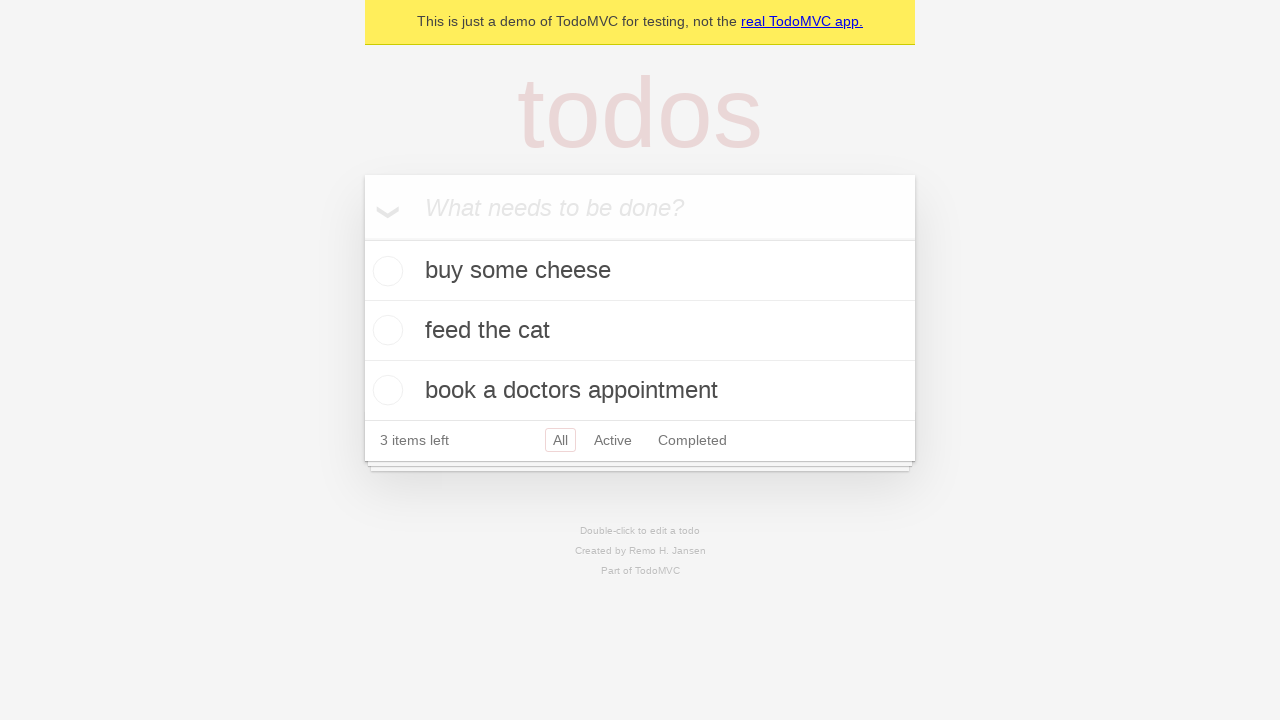

Clicked 'Mark all as complete' toggle checkbox at (362, 238) on internal:label="Mark all as complete"i
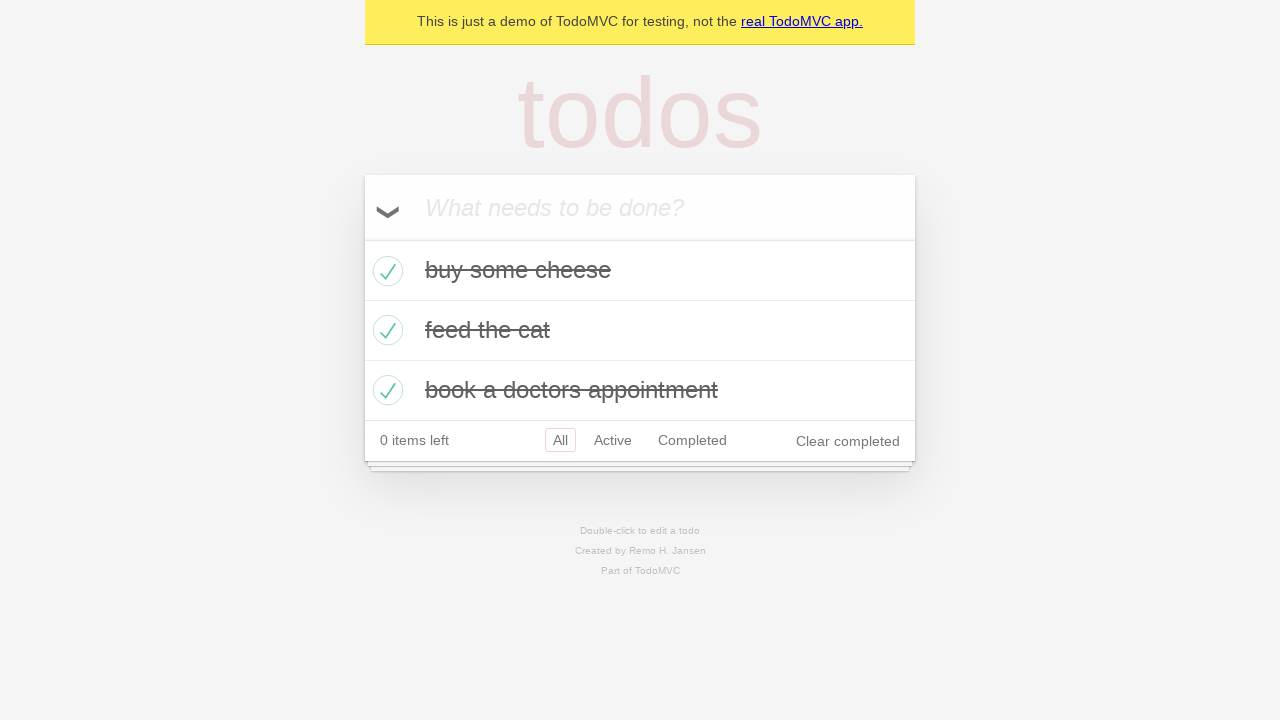

All todo items marked as completed
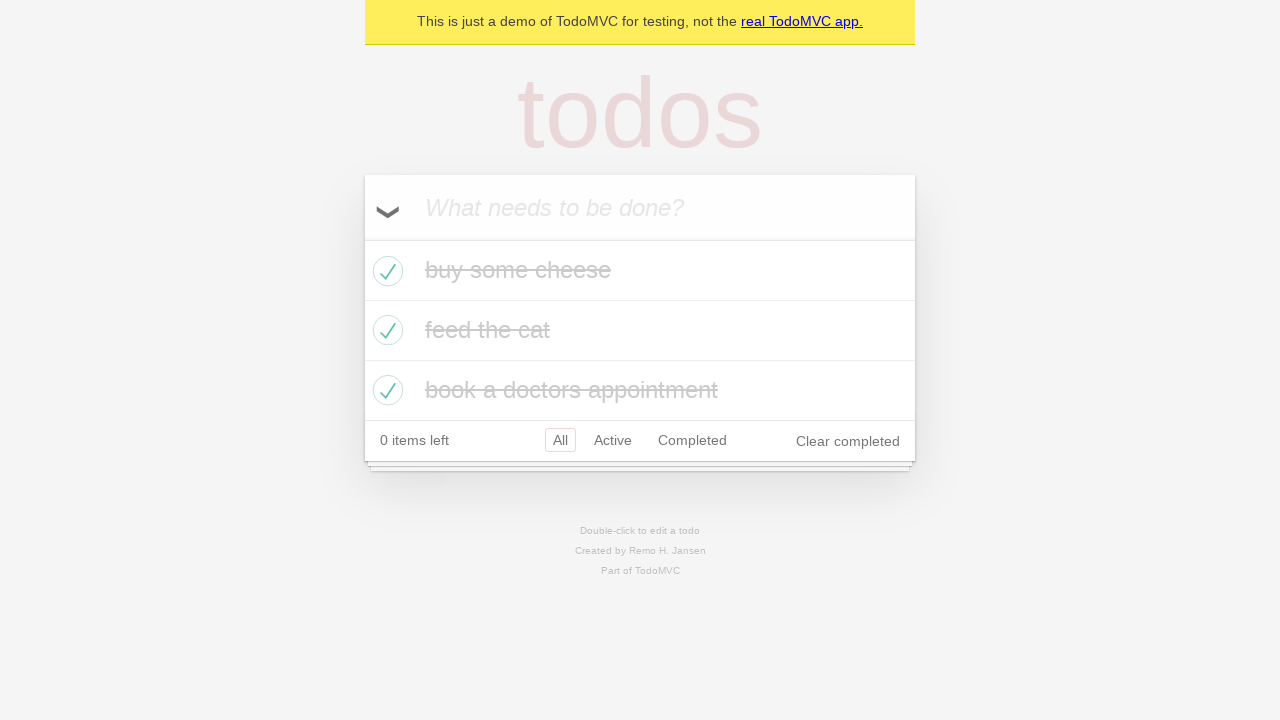

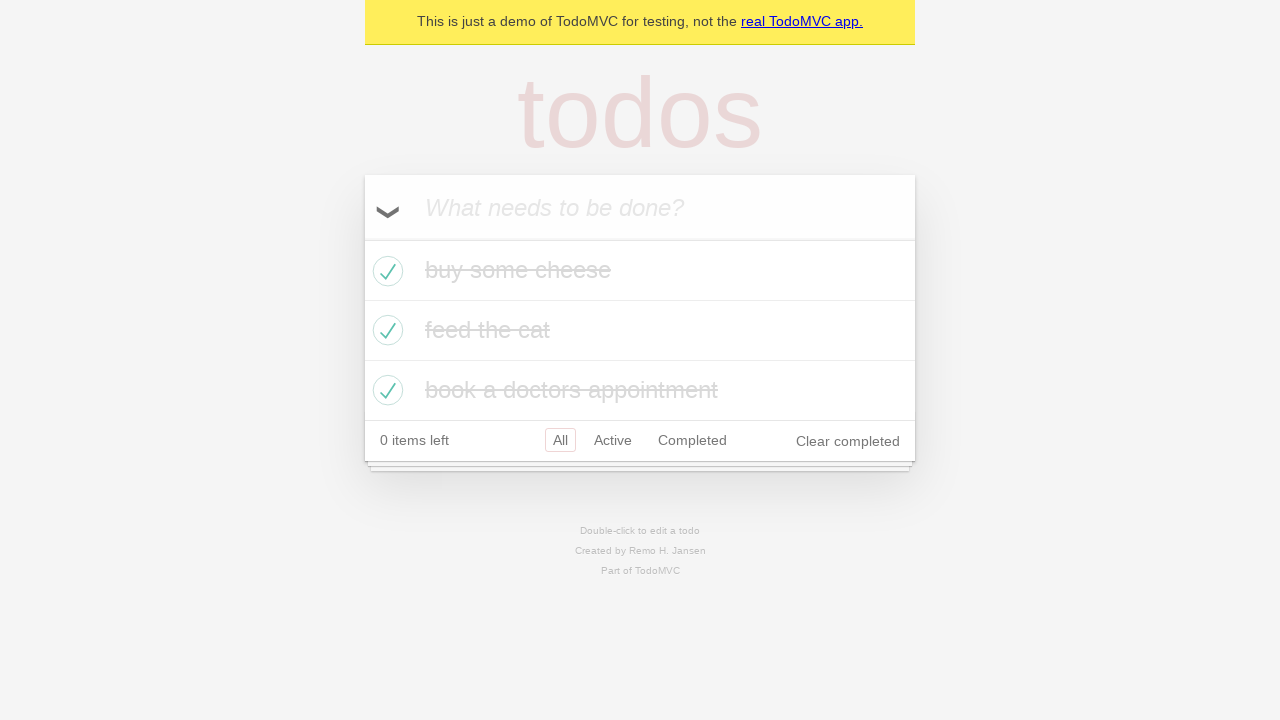